Navigates to the VCTC Pune website and maximizes the browser window to verify the page loads correctly.

Starting URL: https://vctcpune.com/

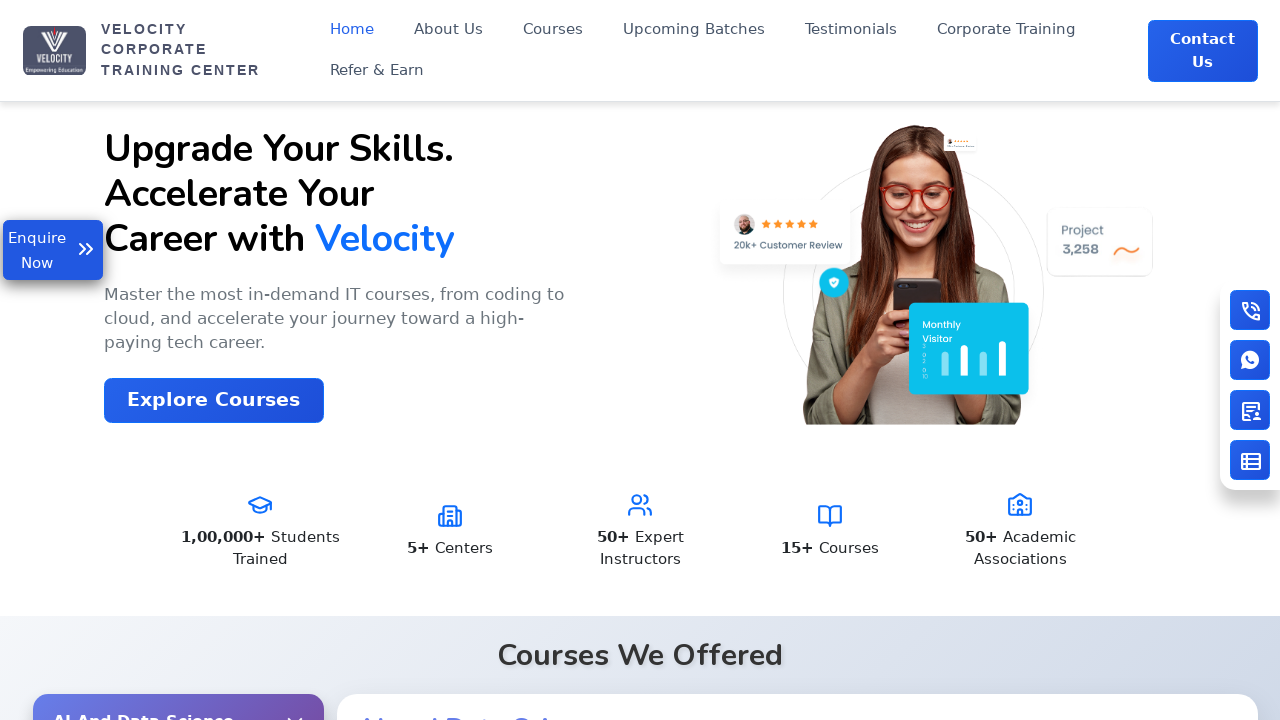

Navigated to VCTC Pune website
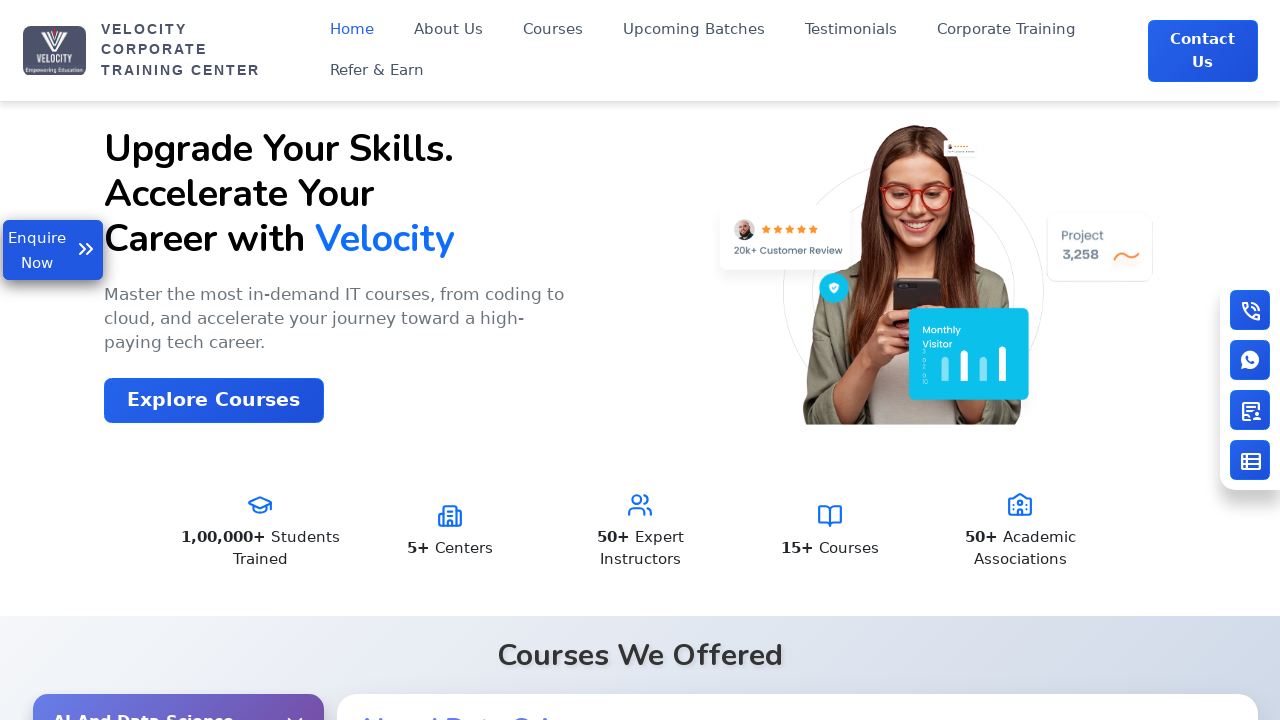

Set viewport size to 1920x1080 (maximized)
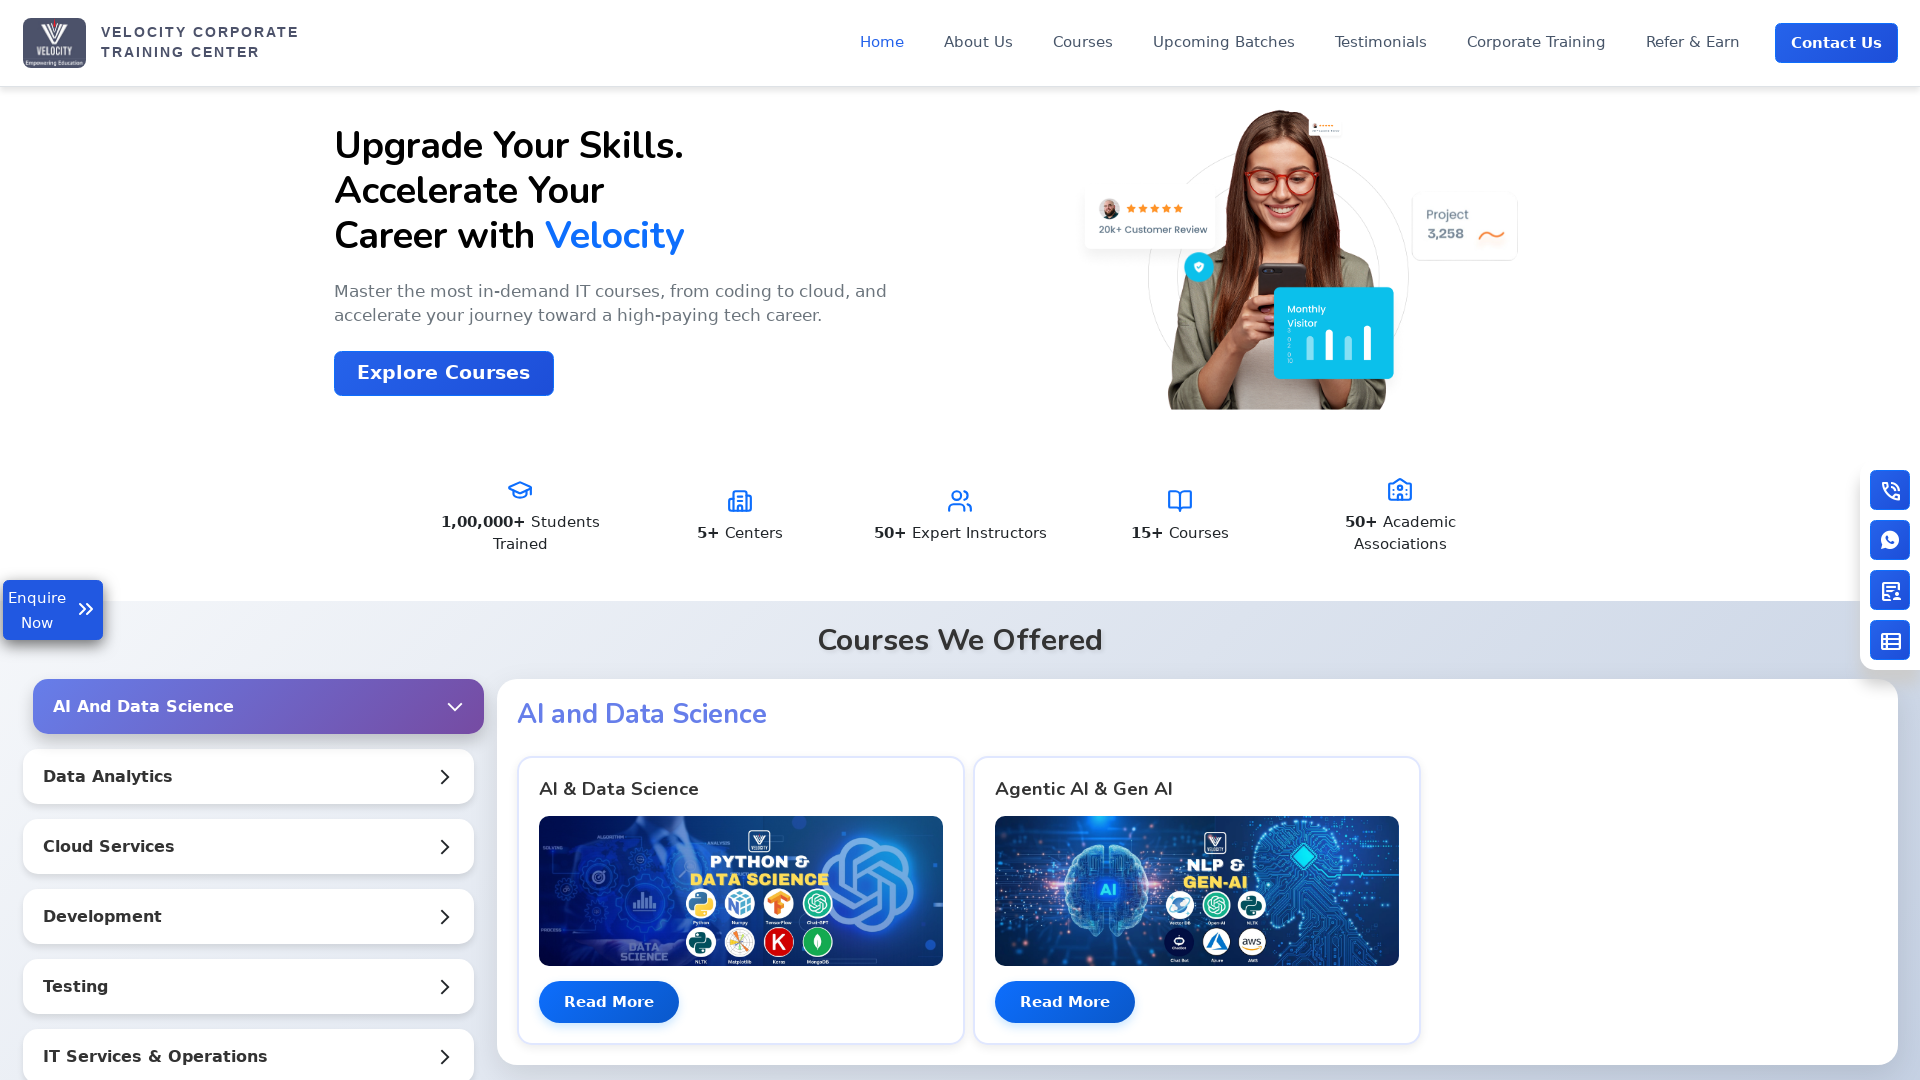

Page loaded successfully with domcontentloaded state
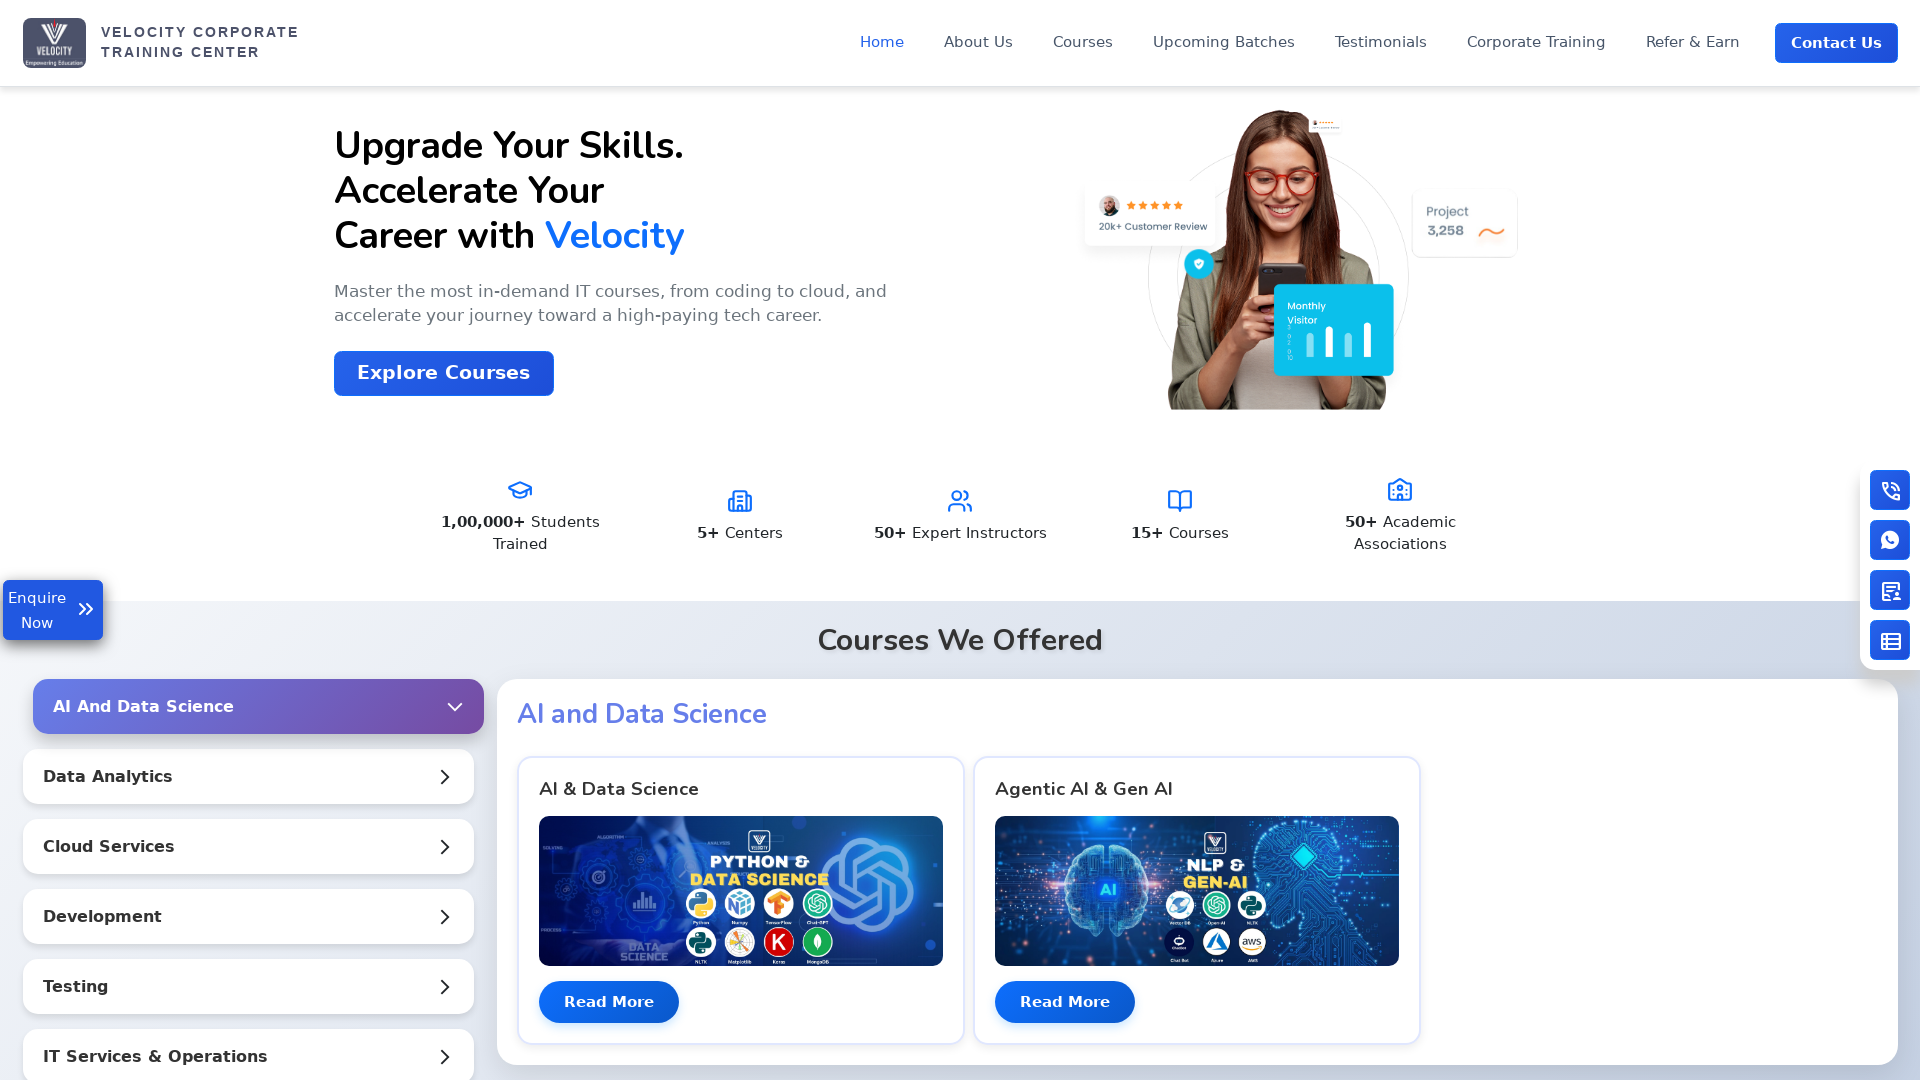

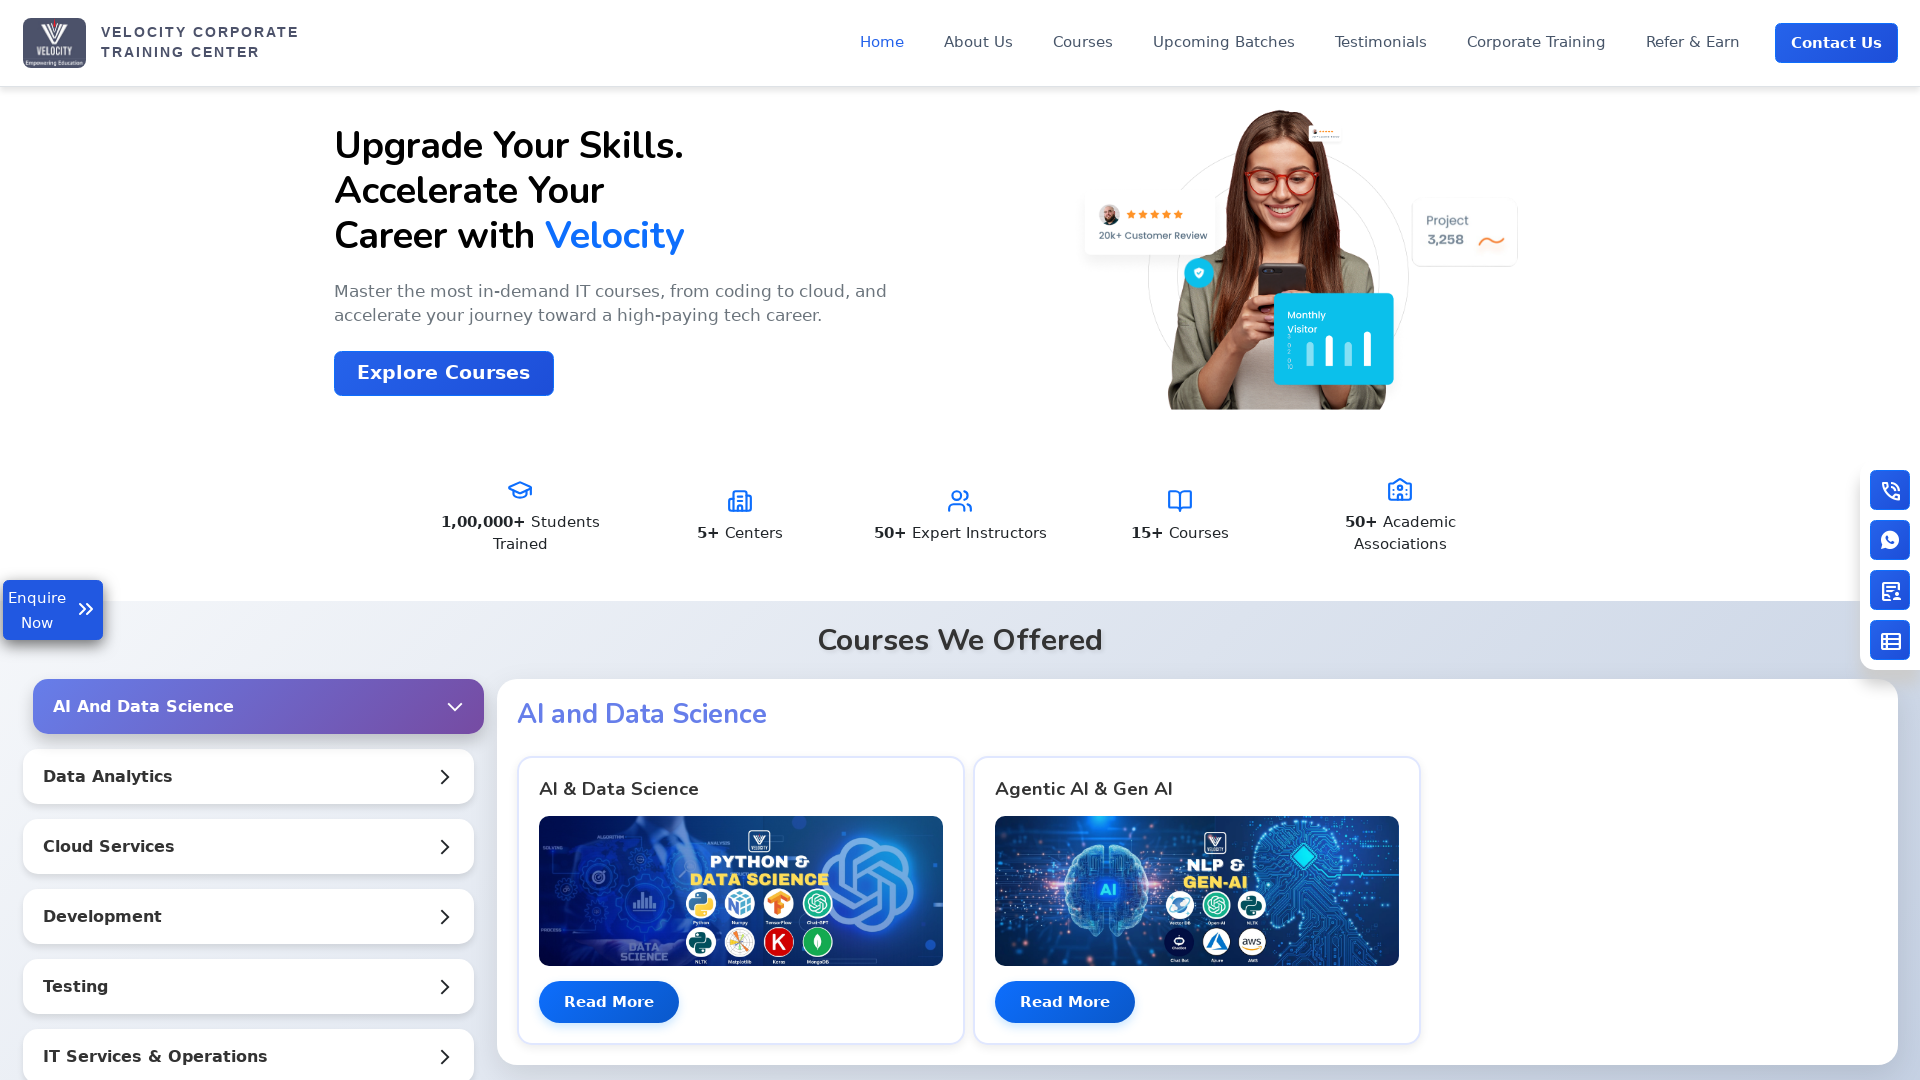